Tests the Todo List application by adding two todo items ('buy some cheese' and 'feed the cat') and verifying they appear in the list

Starting URL: https://todo-app.serenity-js.org/

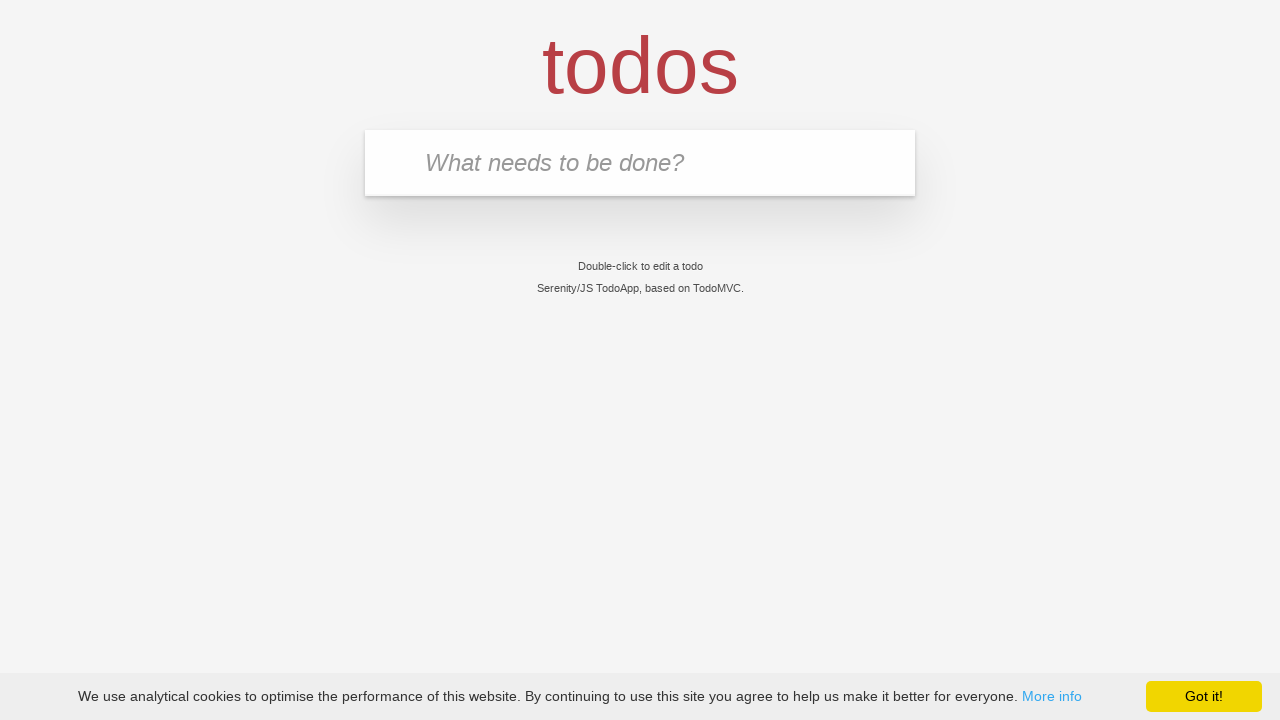

Page loaded with domcontentloaded state
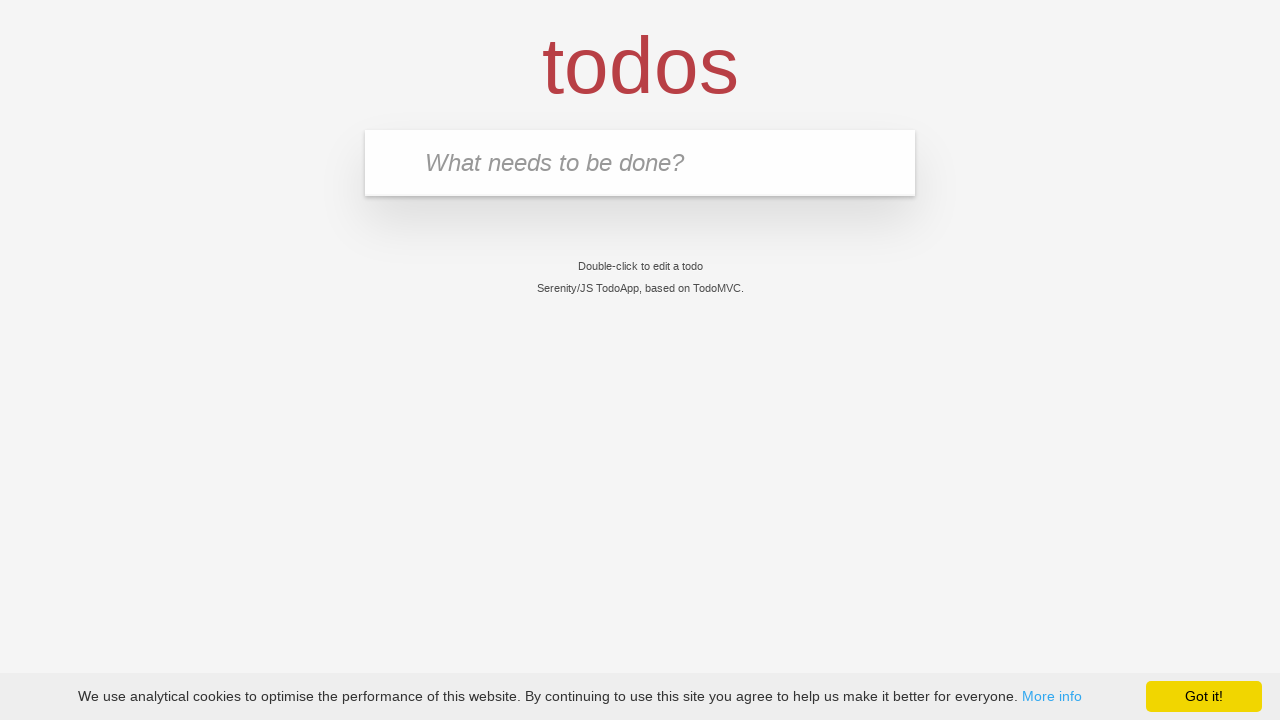

Filled todo input with 'buy some cheese' on input[placeholder="What needs to be done?"]
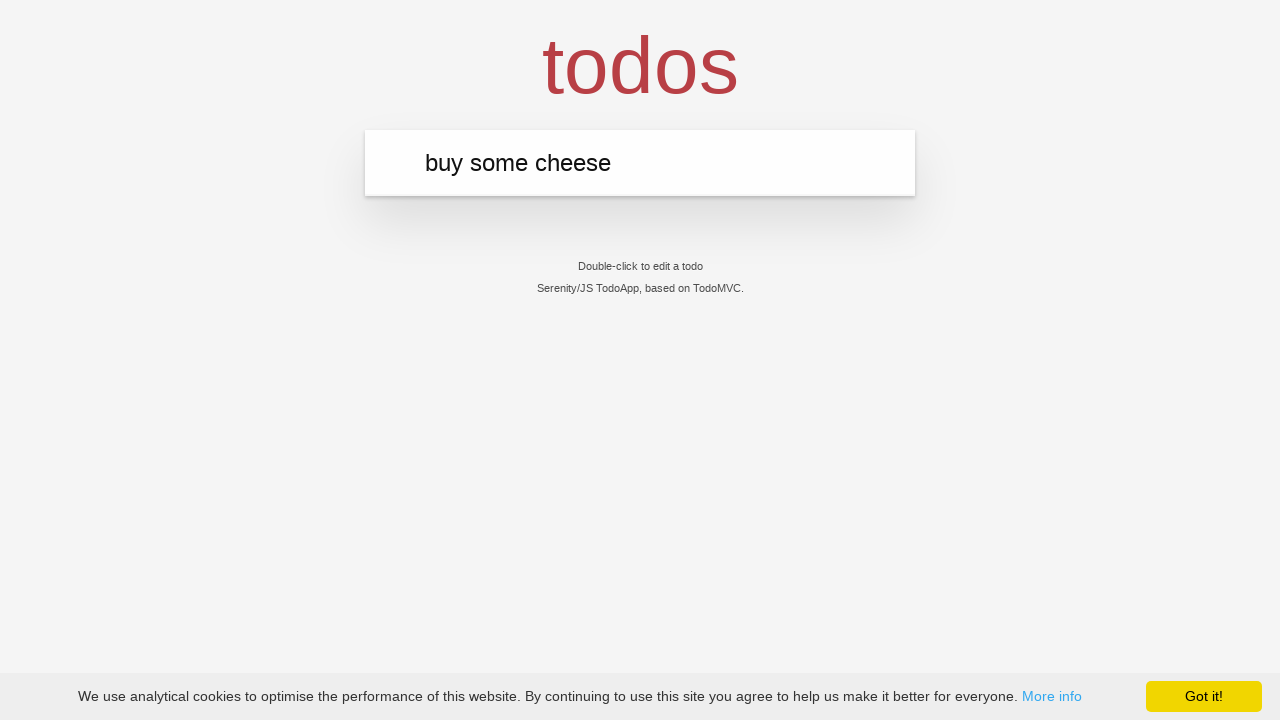

Pressed Enter to add first todo item on input[placeholder="What needs to be done?"]
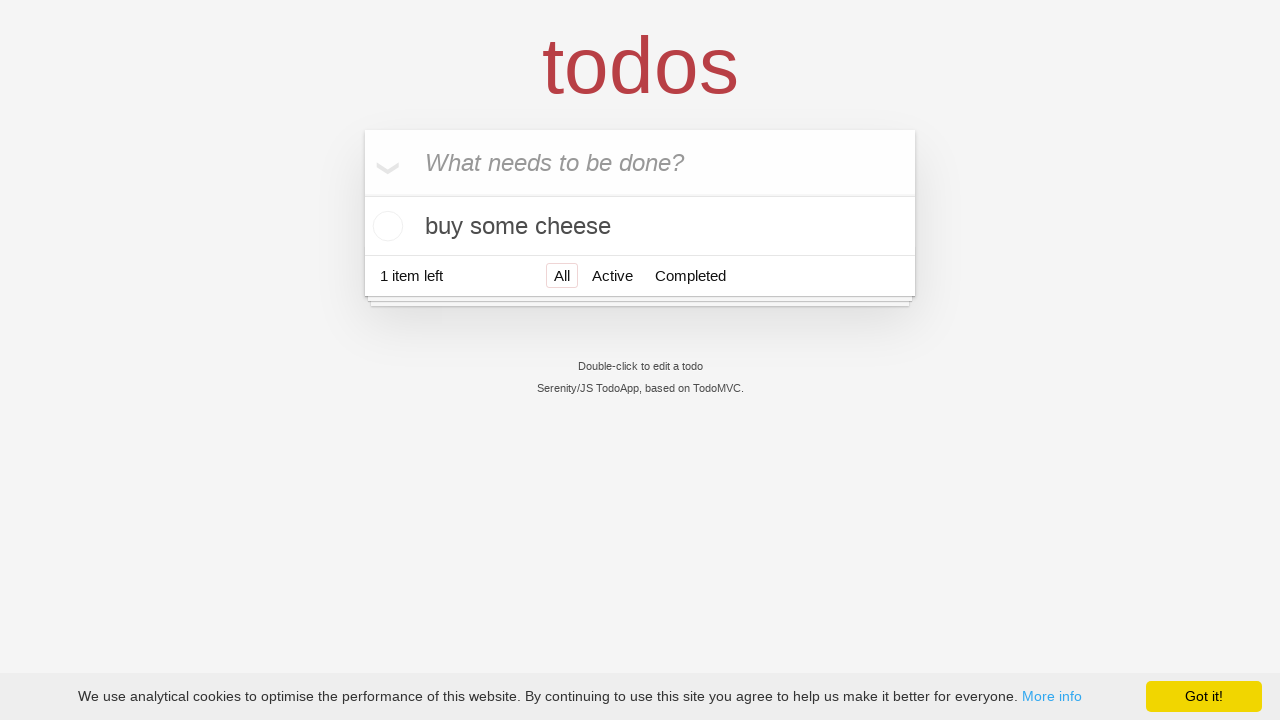

First todo item 'buy some cheese' appeared in the list
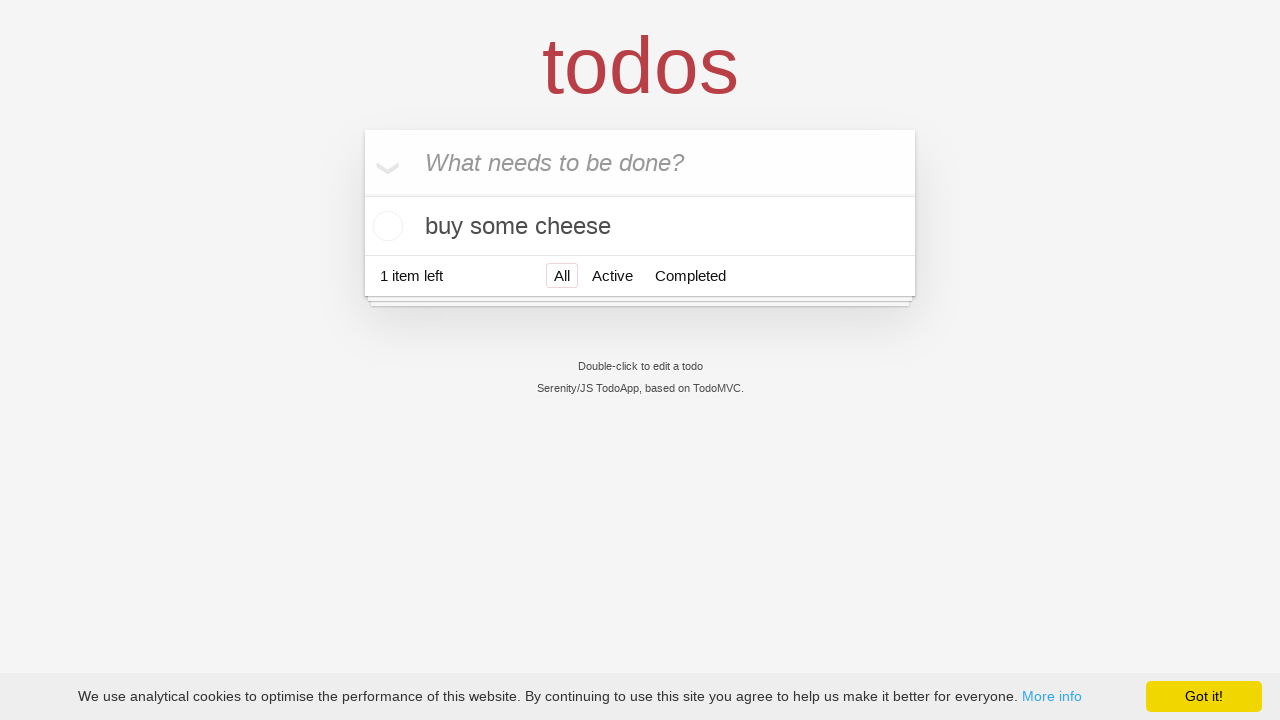

Filled todo input with 'feed the cat' on input[placeholder="What needs to be done?"]
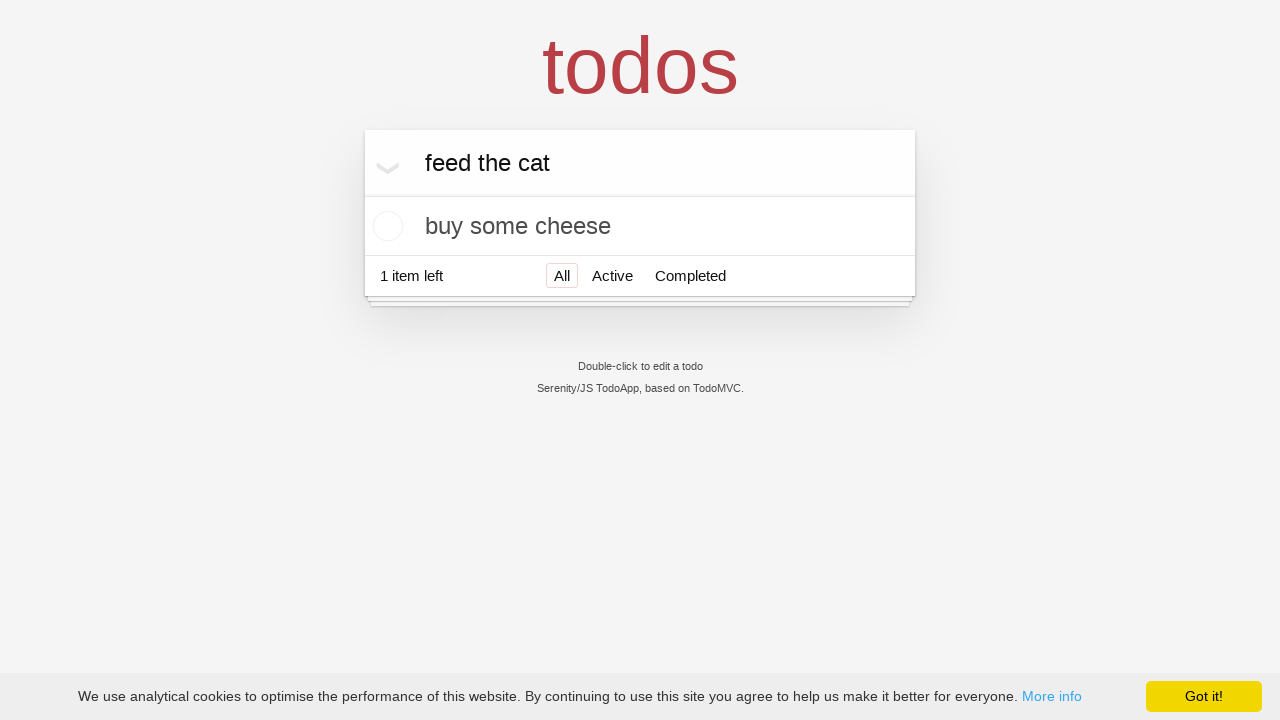

Pressed Enter to add second todo item on input[placeholder="What needs to be done?"]
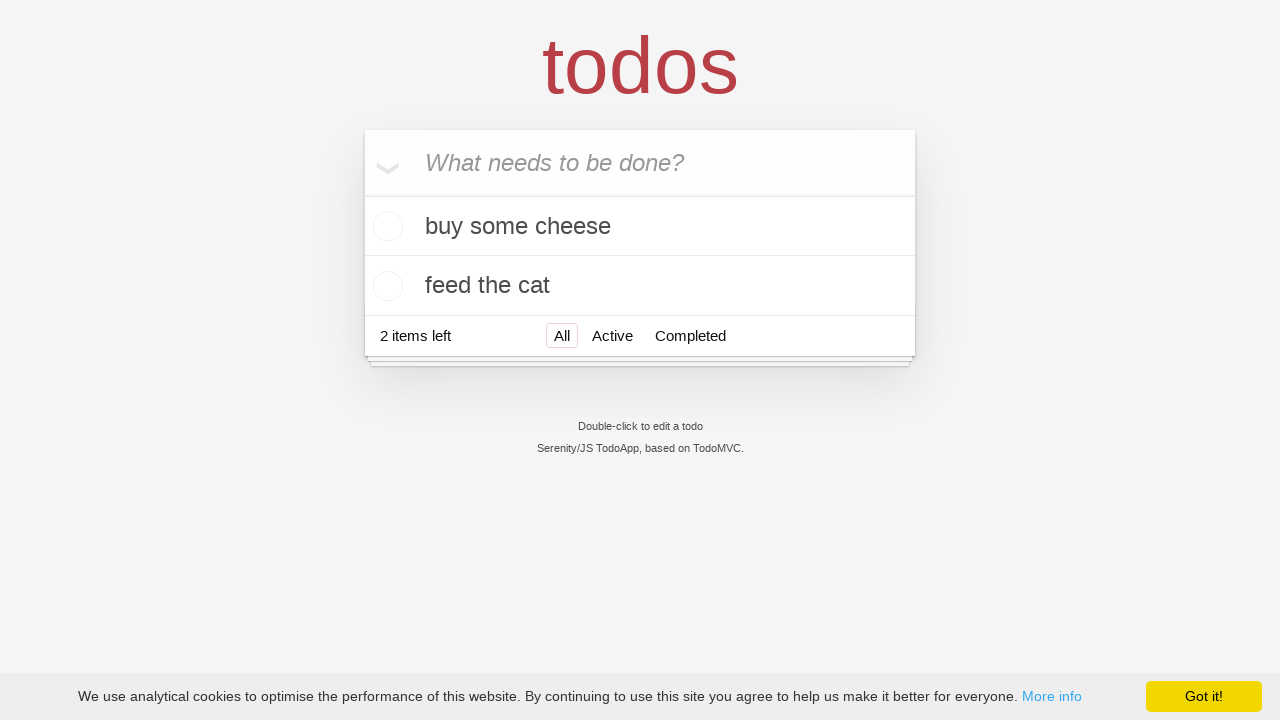

Second todo item 'feed the cat' appeared in the list
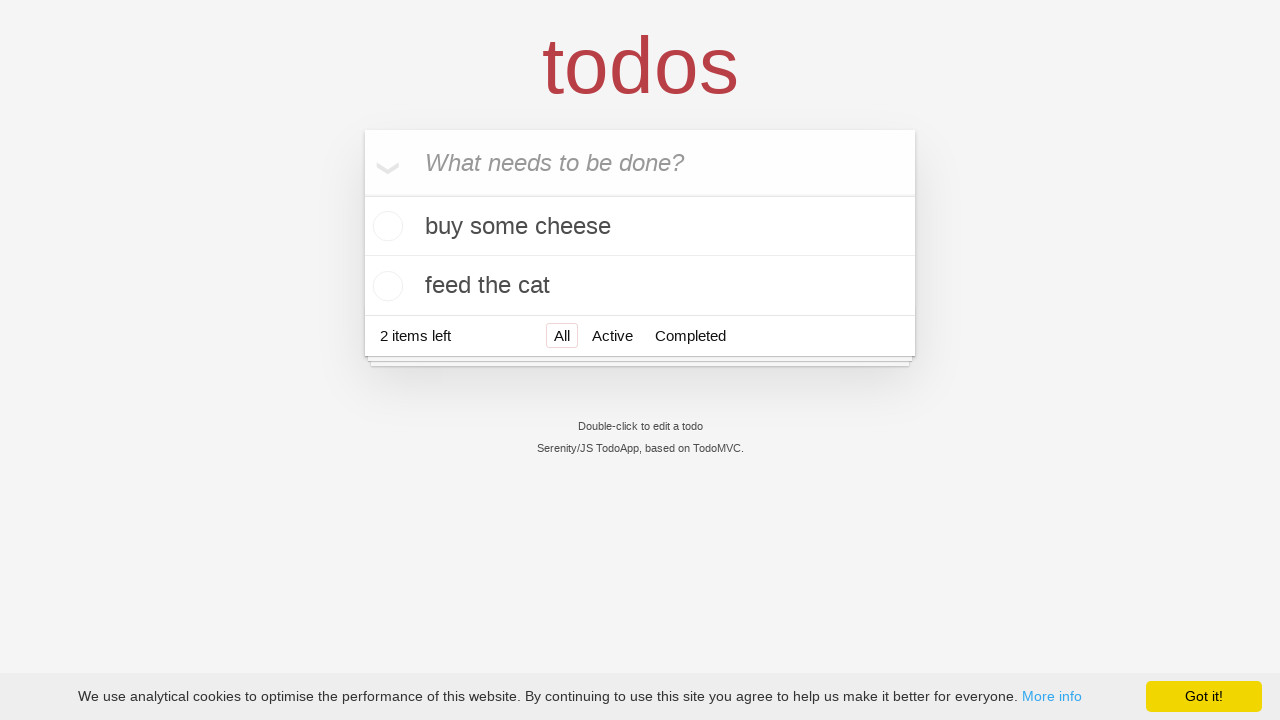

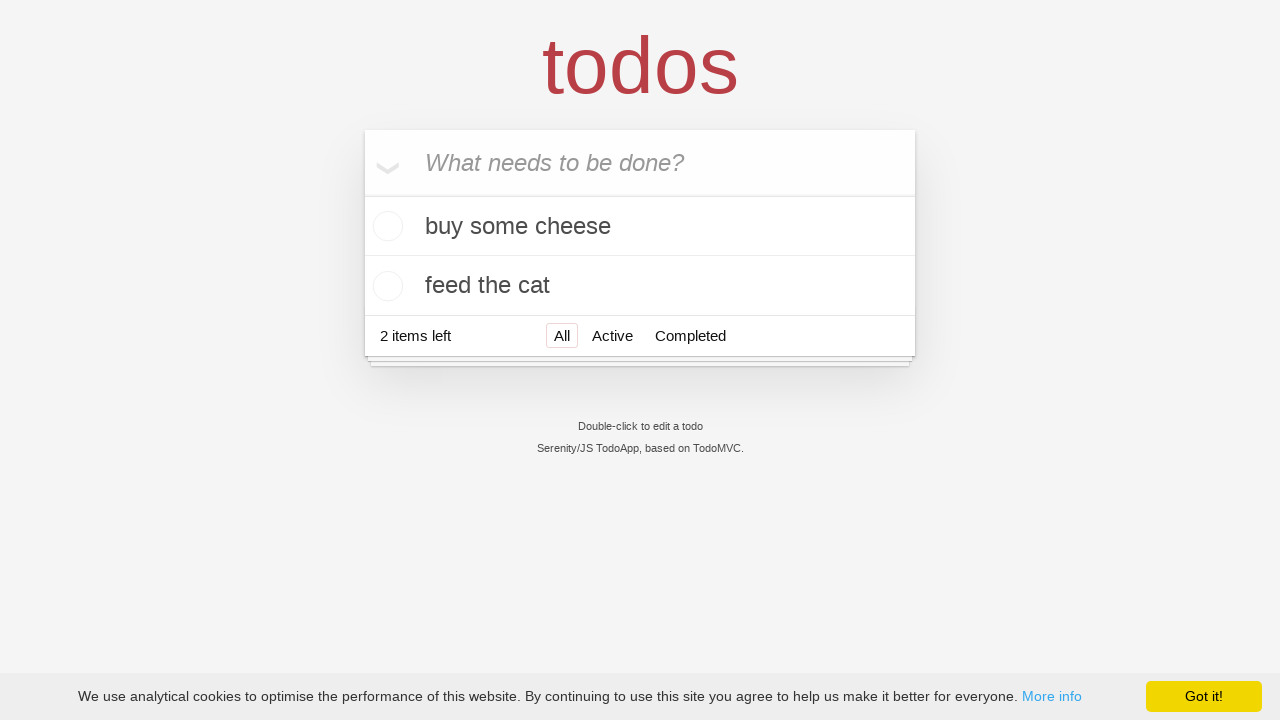